Tests handling multiple browser windows by opening a new window, verifying its URL, interacting with elements in the new window, closing it, and then interacting with the main window.

Starting URL: https://leafground.com/window.xhtml

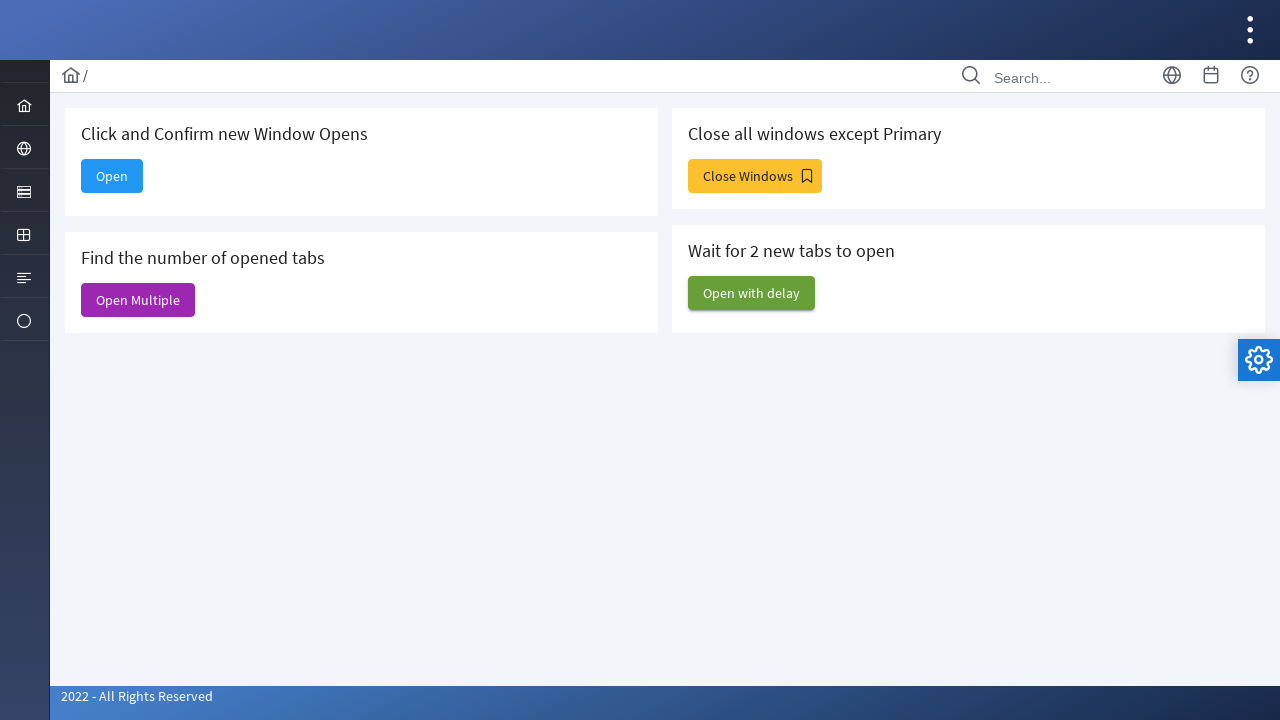

Clicked 'Open' button to open new window at (112, 176) on internal:text="Open"s
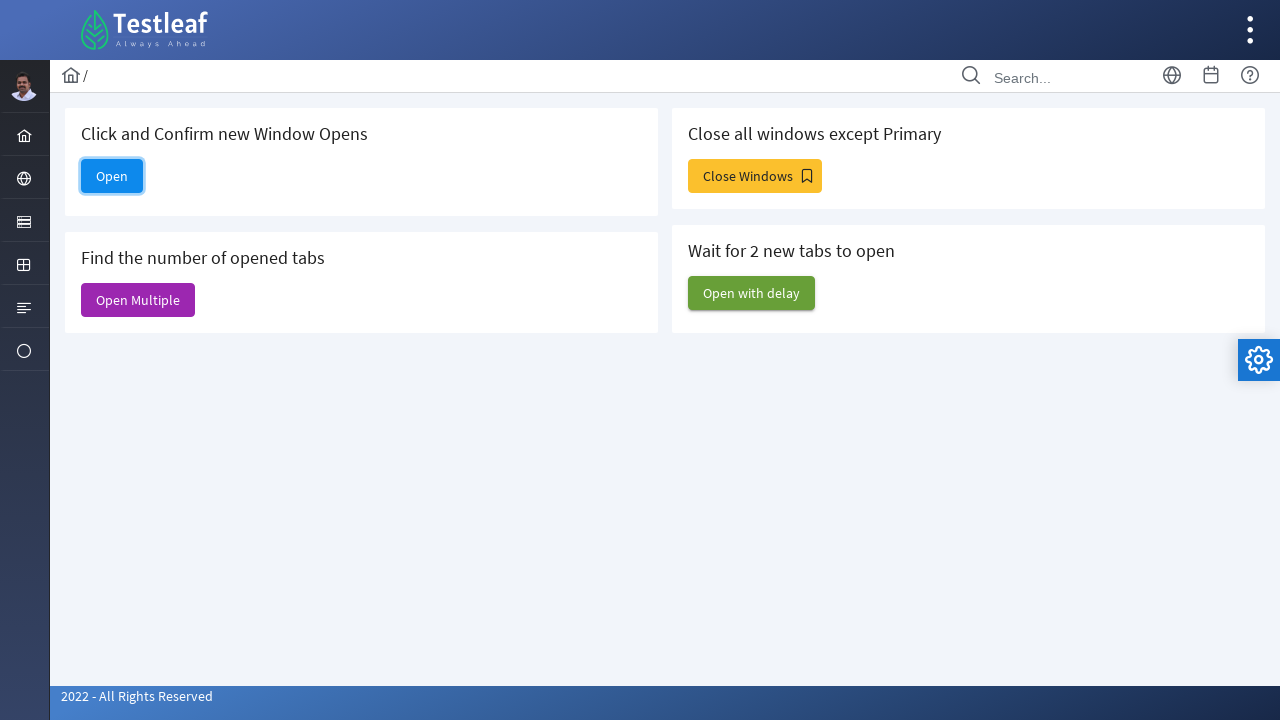

New window opened and captured
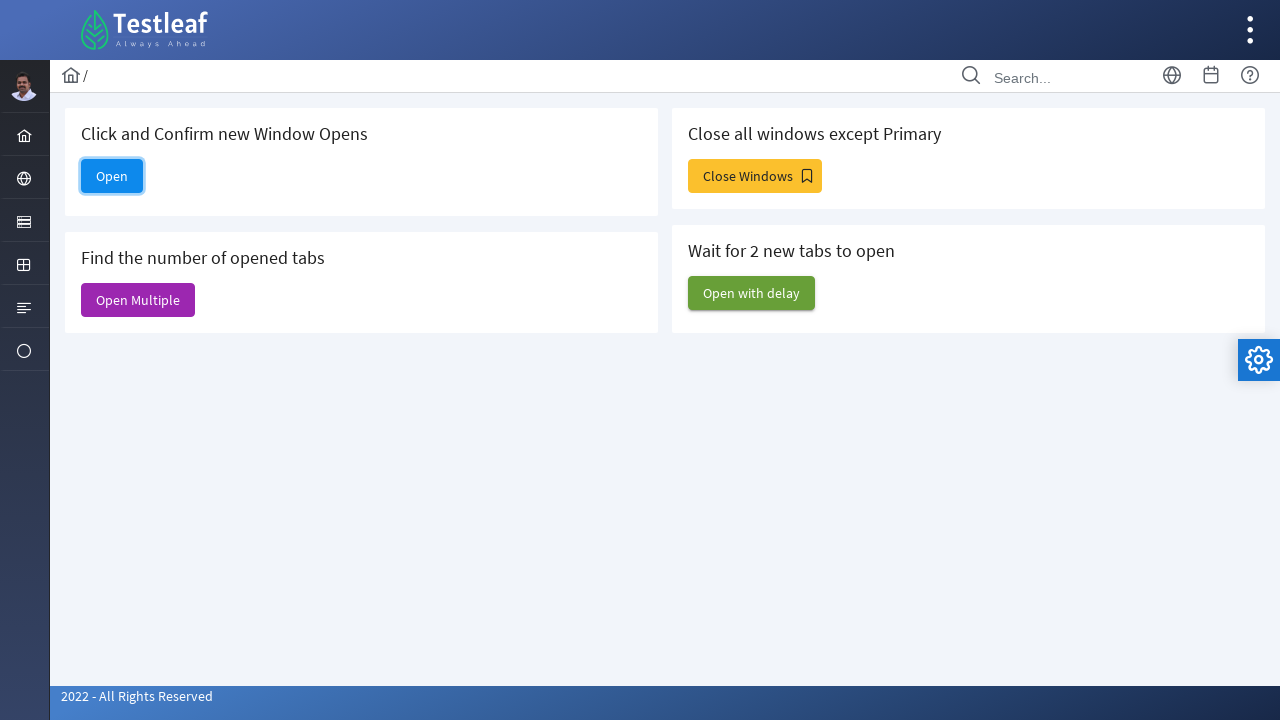

New window finished loading
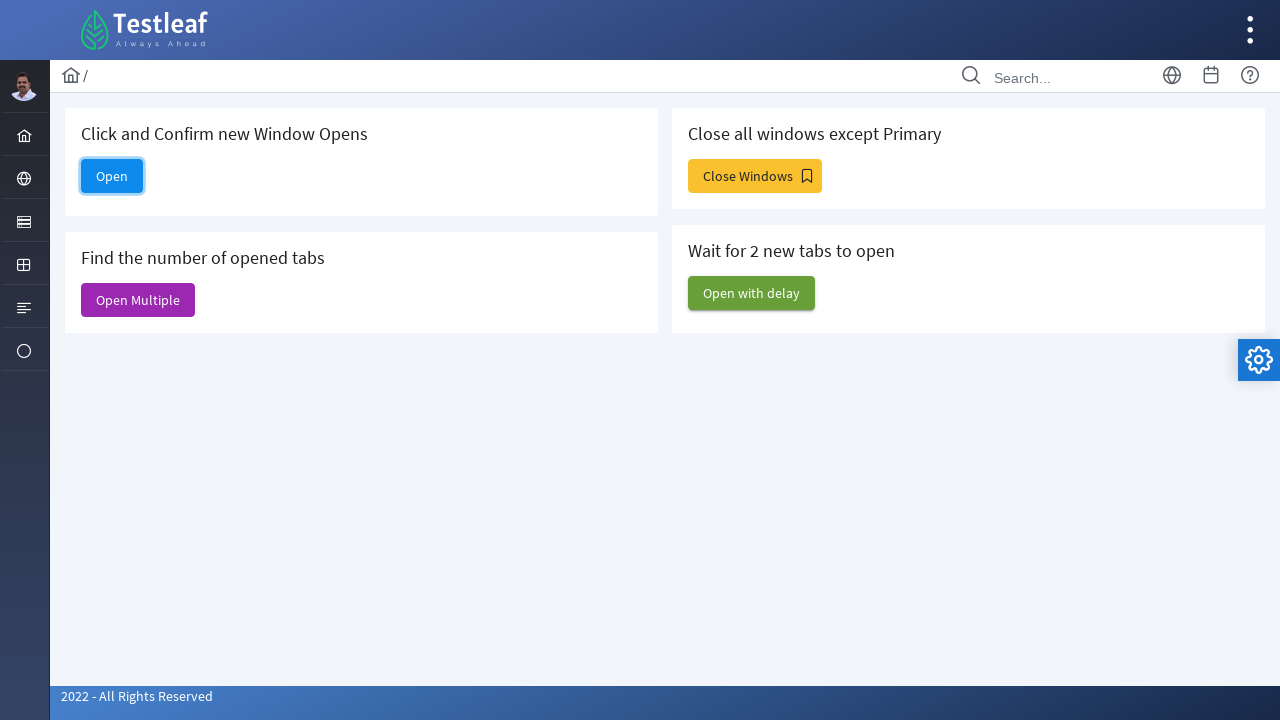

Verified new window URL is https://leafground.com/dashboard.xhtml
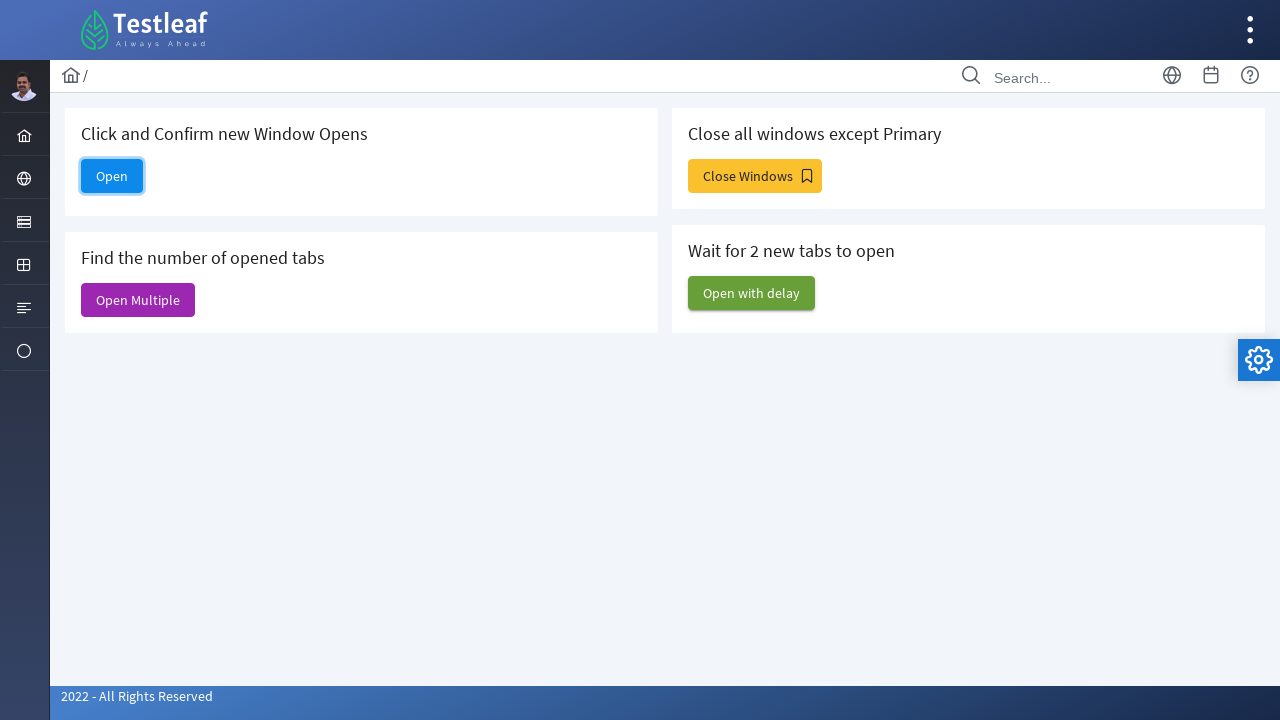

Filled email field with 'kavitha@gmail.com' in new window on internal:attr=[placeholder="E-mail Address"i]
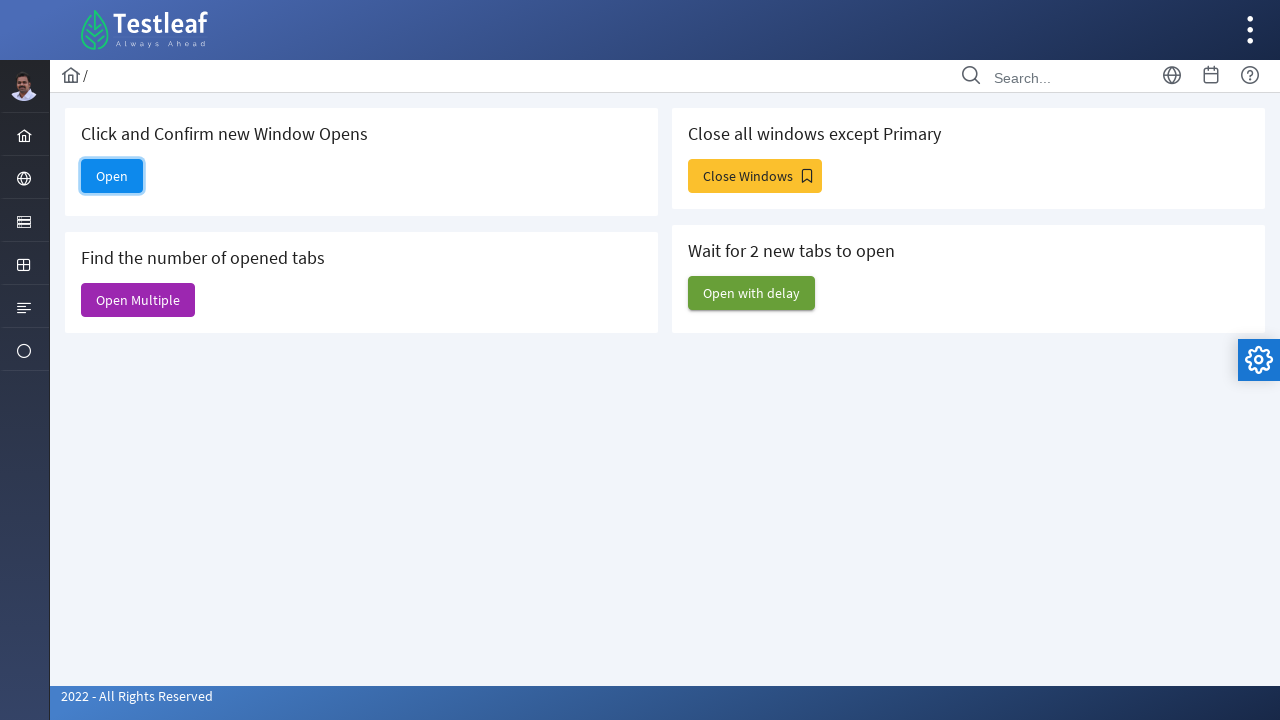

Closed the new window
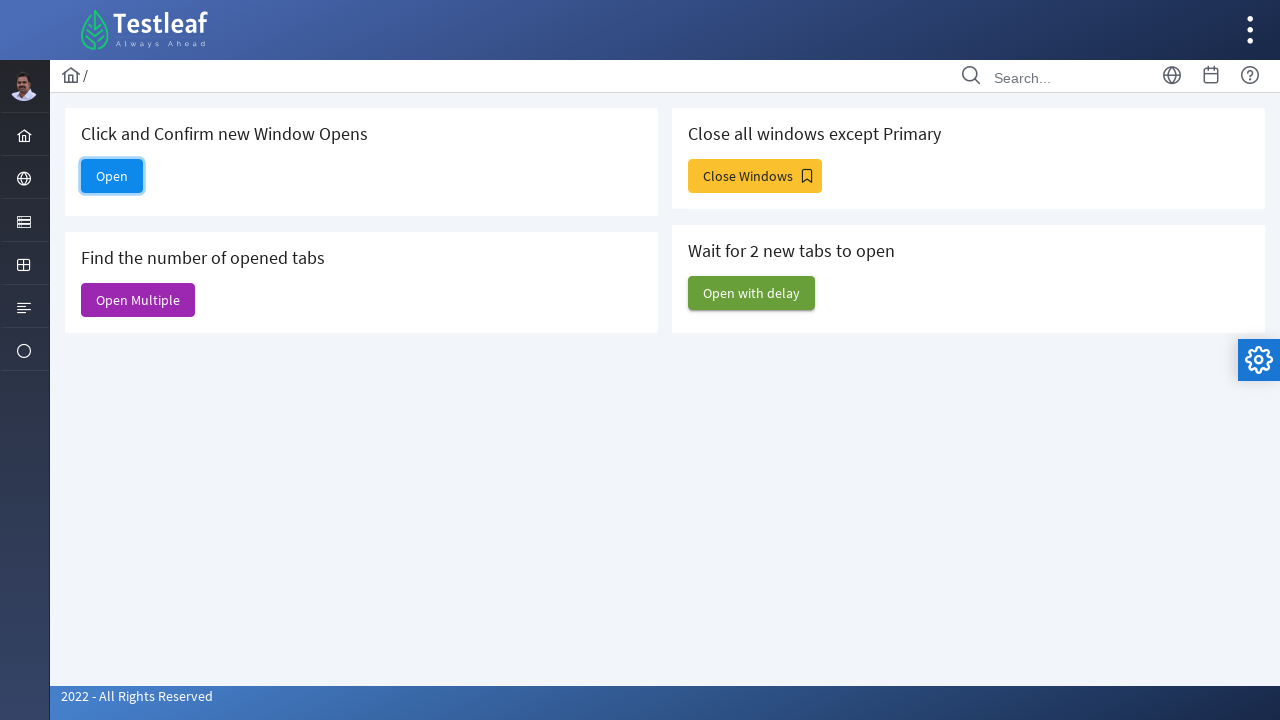

Clicked home icon in main window at (24, 136) on i[class='pi pi-home layout-menuitem-icon']
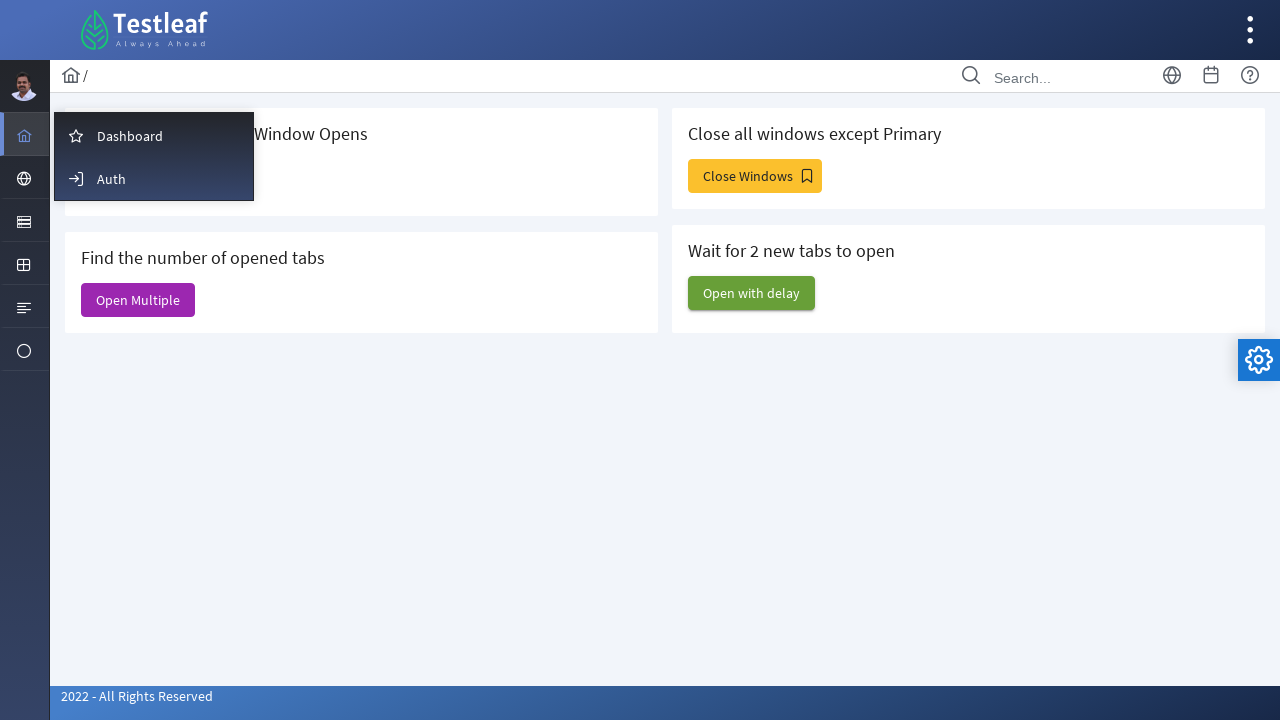

Main window page stabilized after navigation
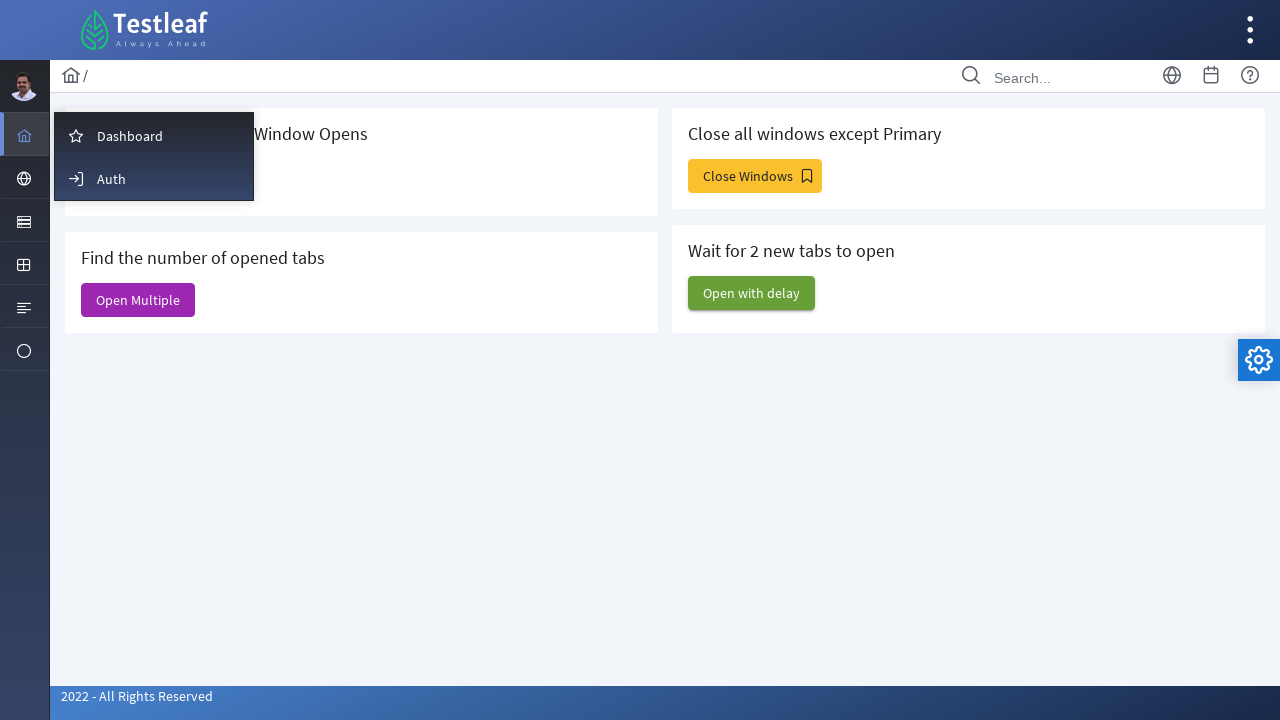

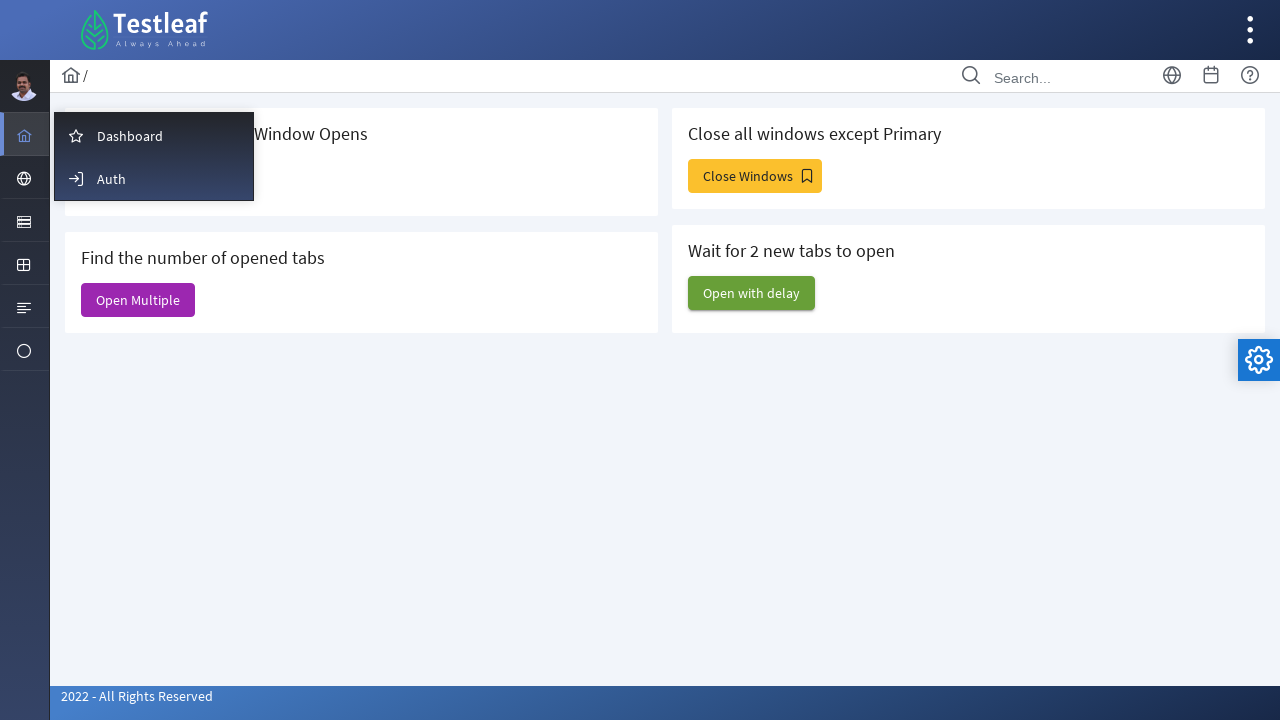